Tests double-click functionality by performing a double-click action on a clickable element on the Selenium mouse interaction demo page.

Starting URL: https://www.selenium.dev/selenium/web/mouse_interaction.html

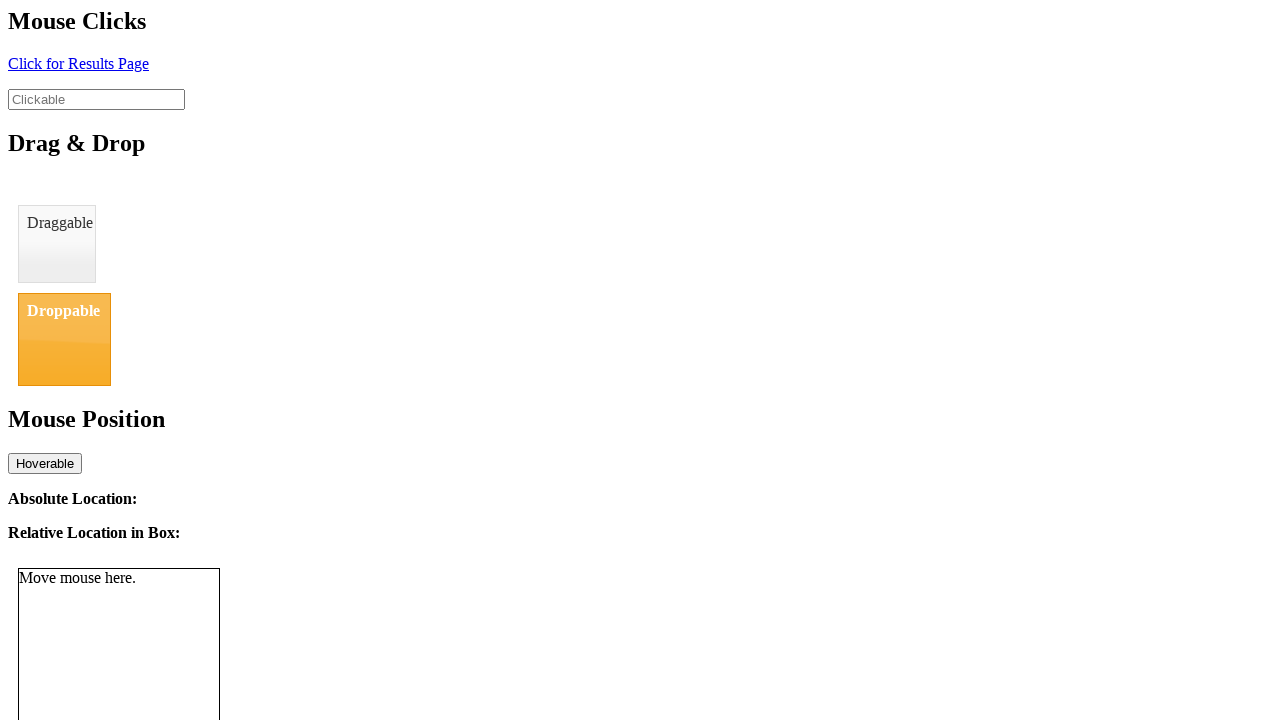

Located the clickable element with ID 'clickable'
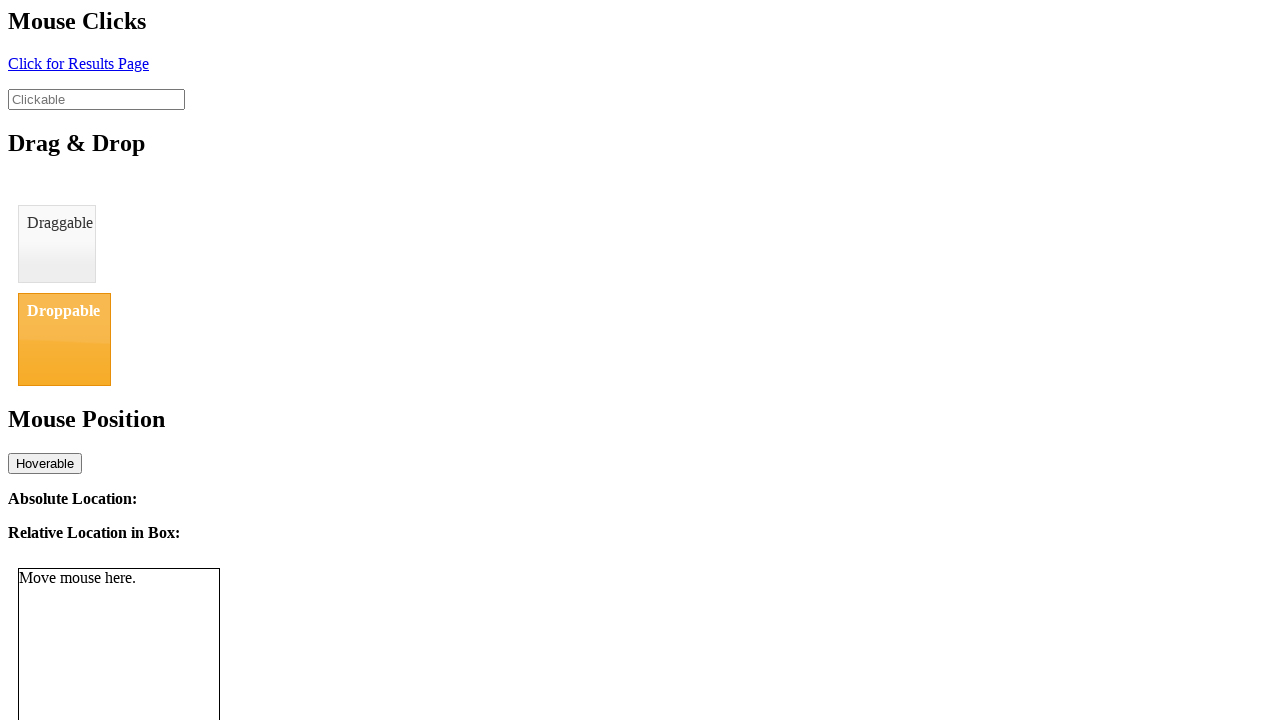

Double-clicked on the element at (96, 99) on #clickable
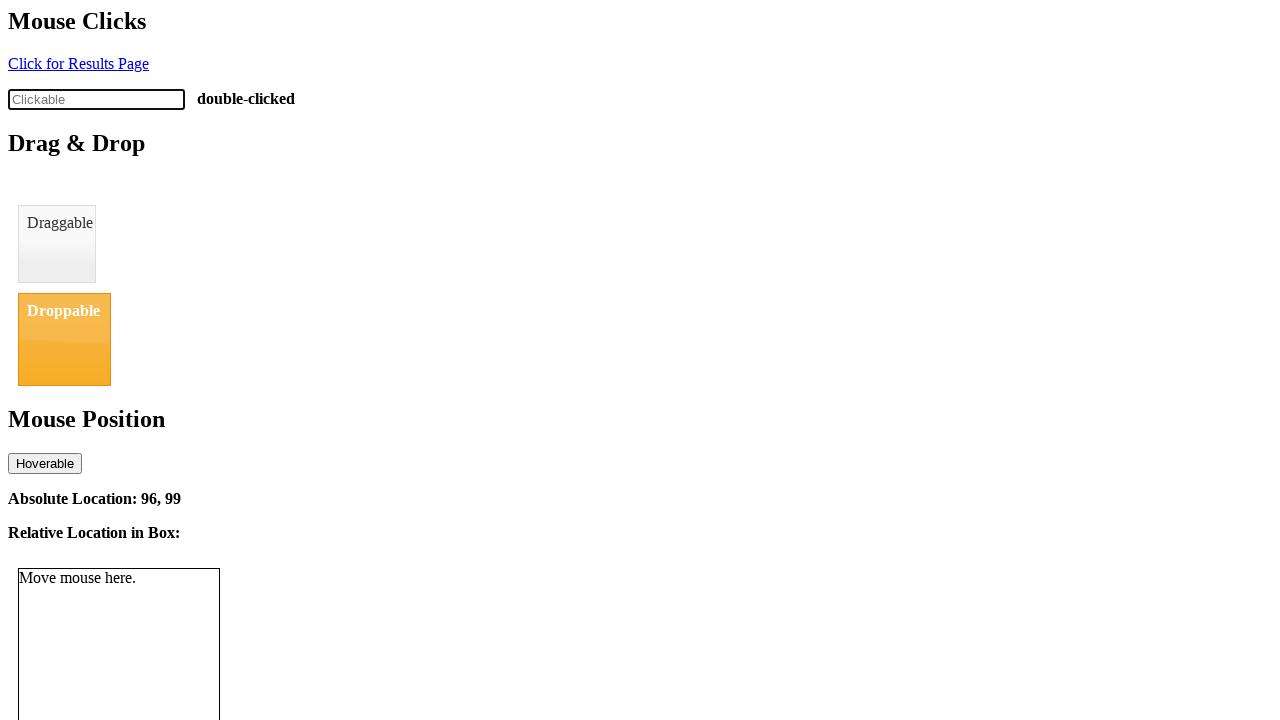

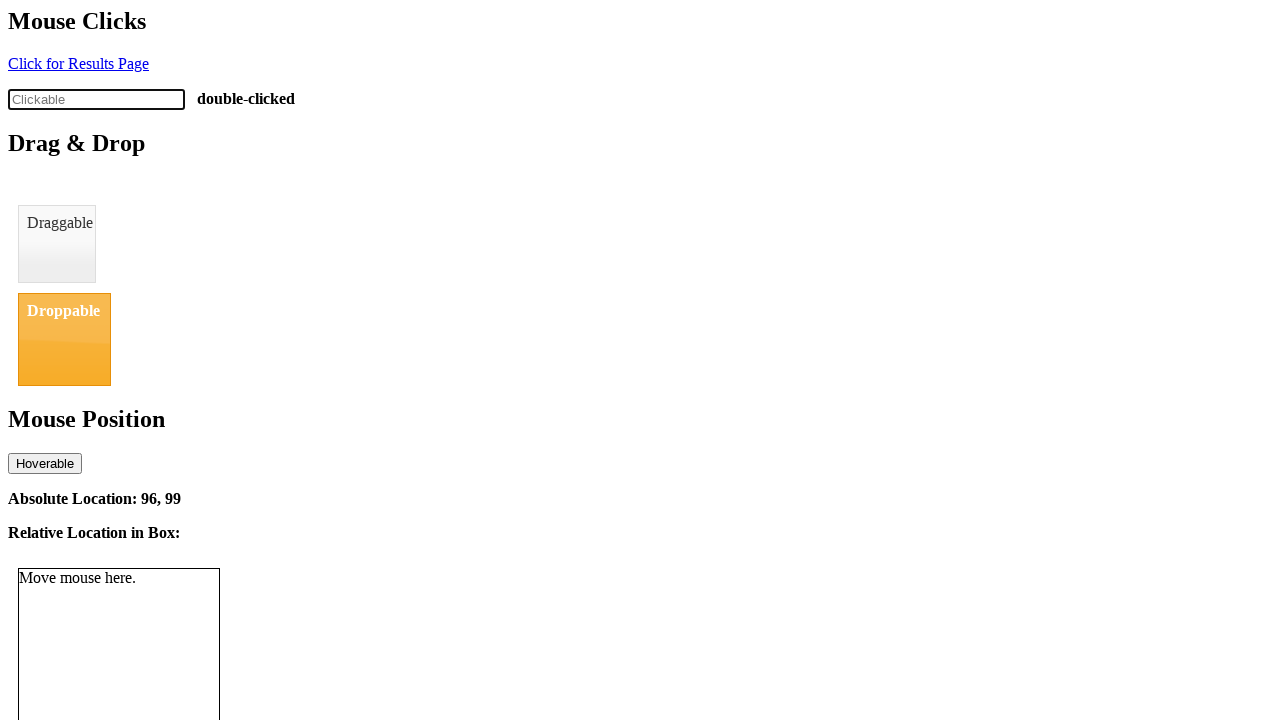